Tests iframe interaction by switching into an iframe, reading text content, then switching back to parent frame

Starting URL: https://demoqa.com/frames

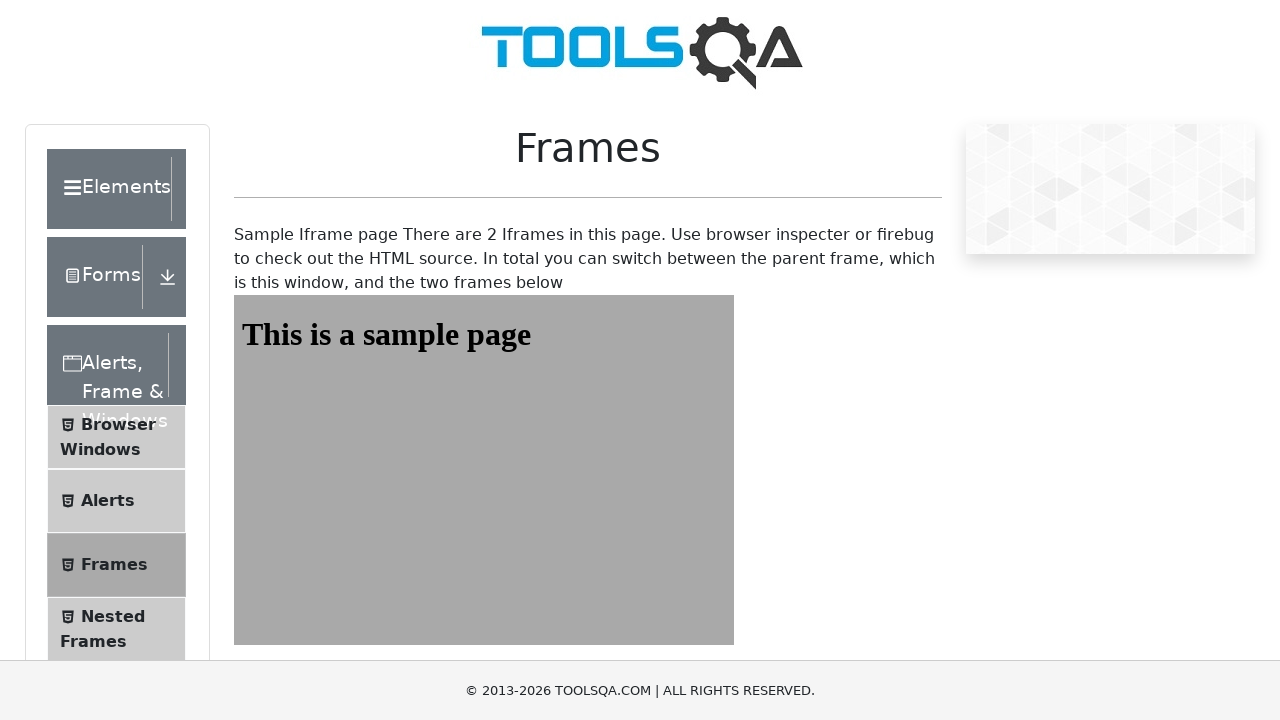

Navigated to https://demoqa.com/frames
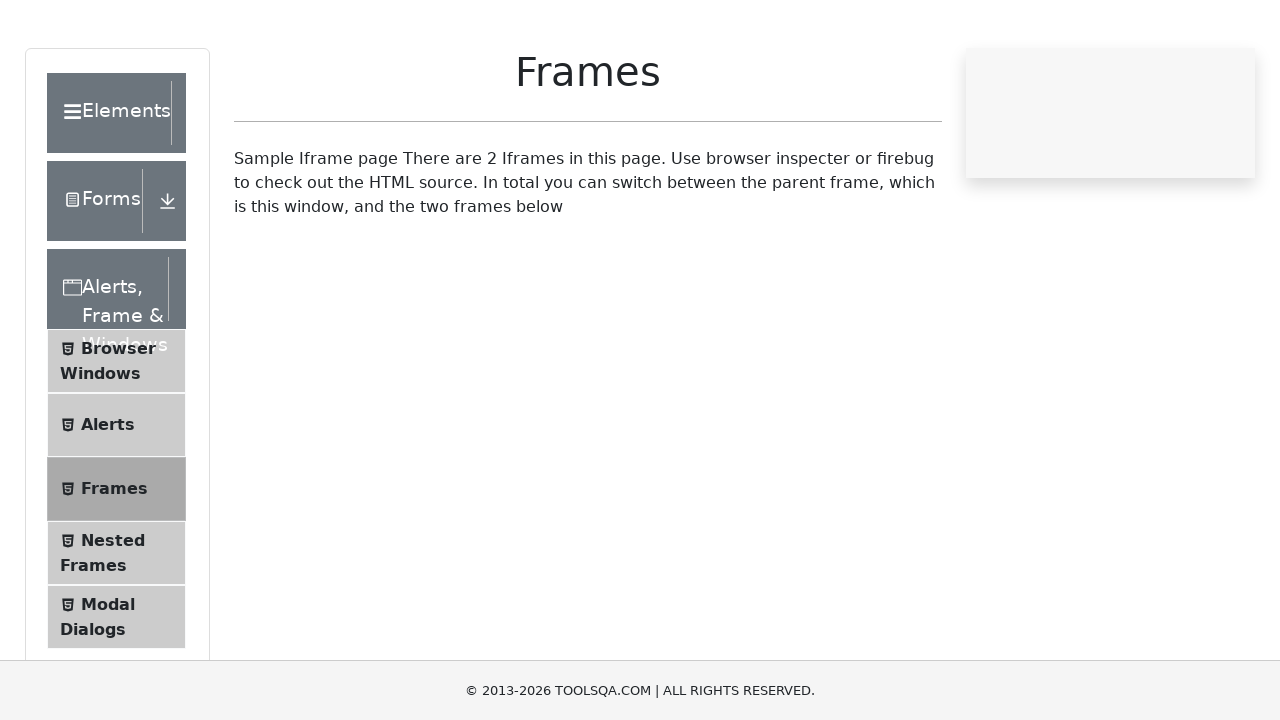

Located iframe with id 'frame1'
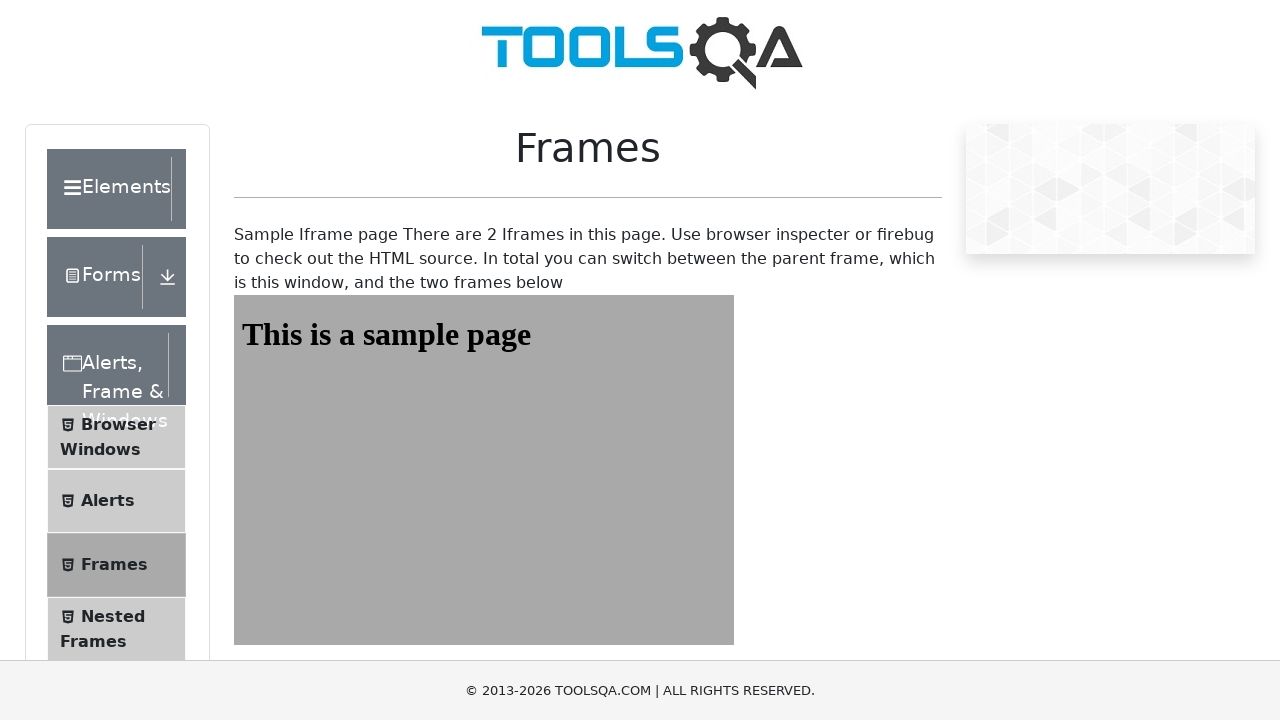

Retrieved text from h1 element in iframe: 'This is a sample page'
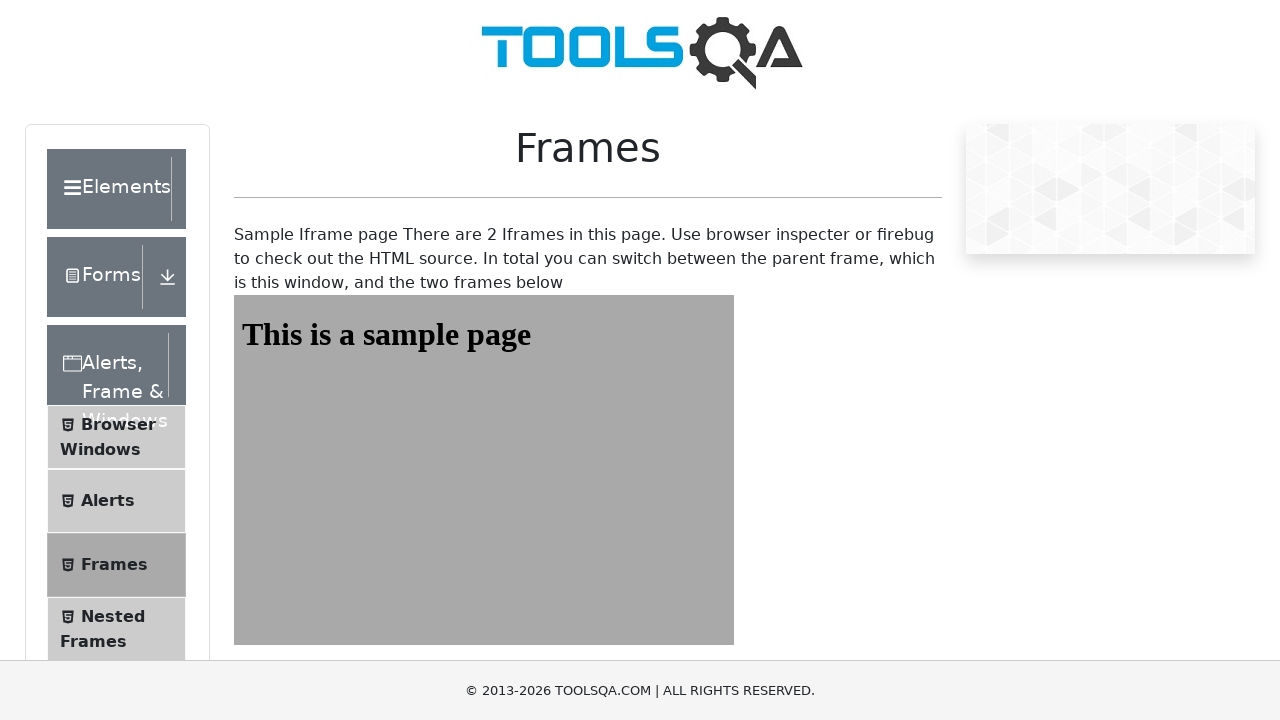

Retrieved text from h1 element in parent frame: 'Frames'
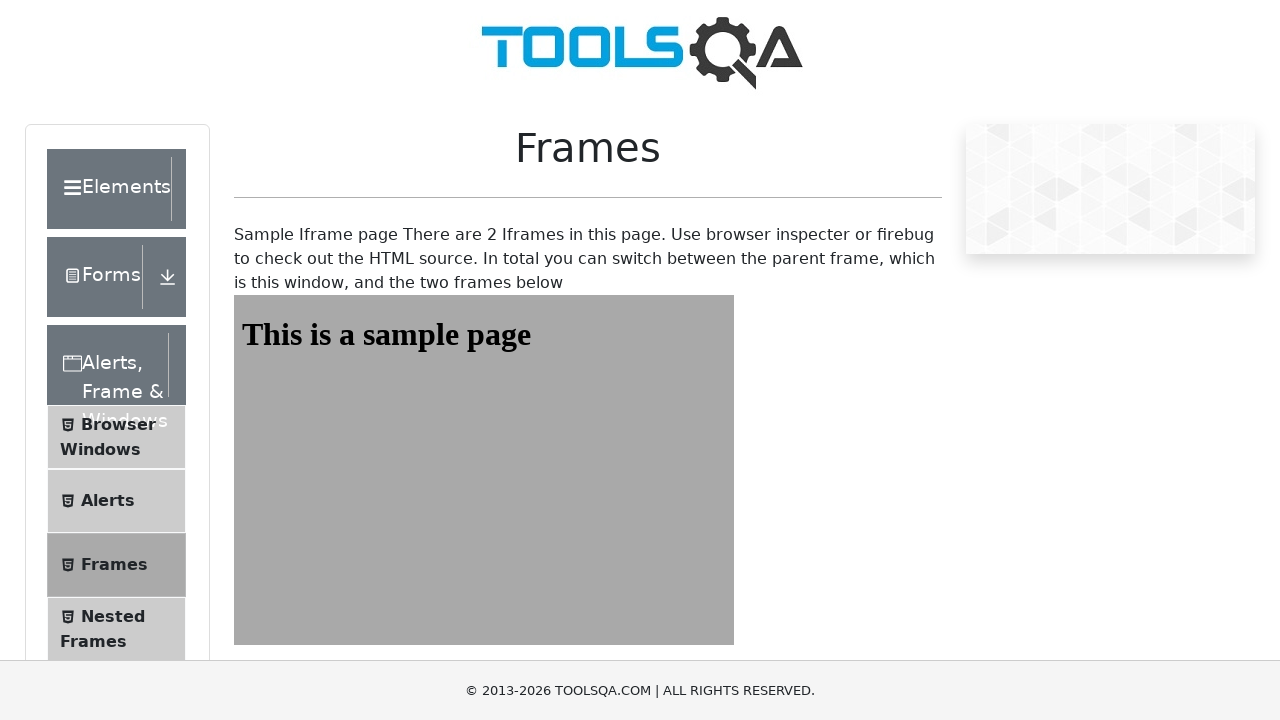

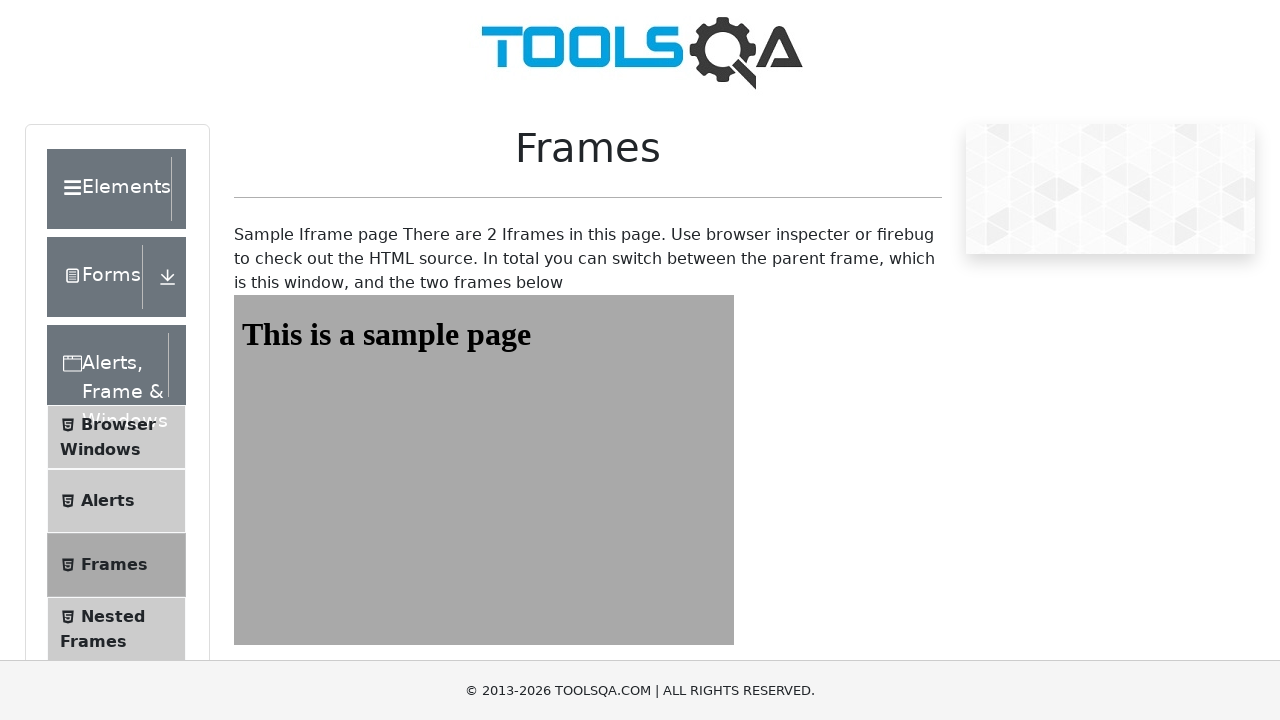